Tests deleting items from the cart by adding 3 items and then removing each one using the delete button.

Starting URL: https://newshop.vn/

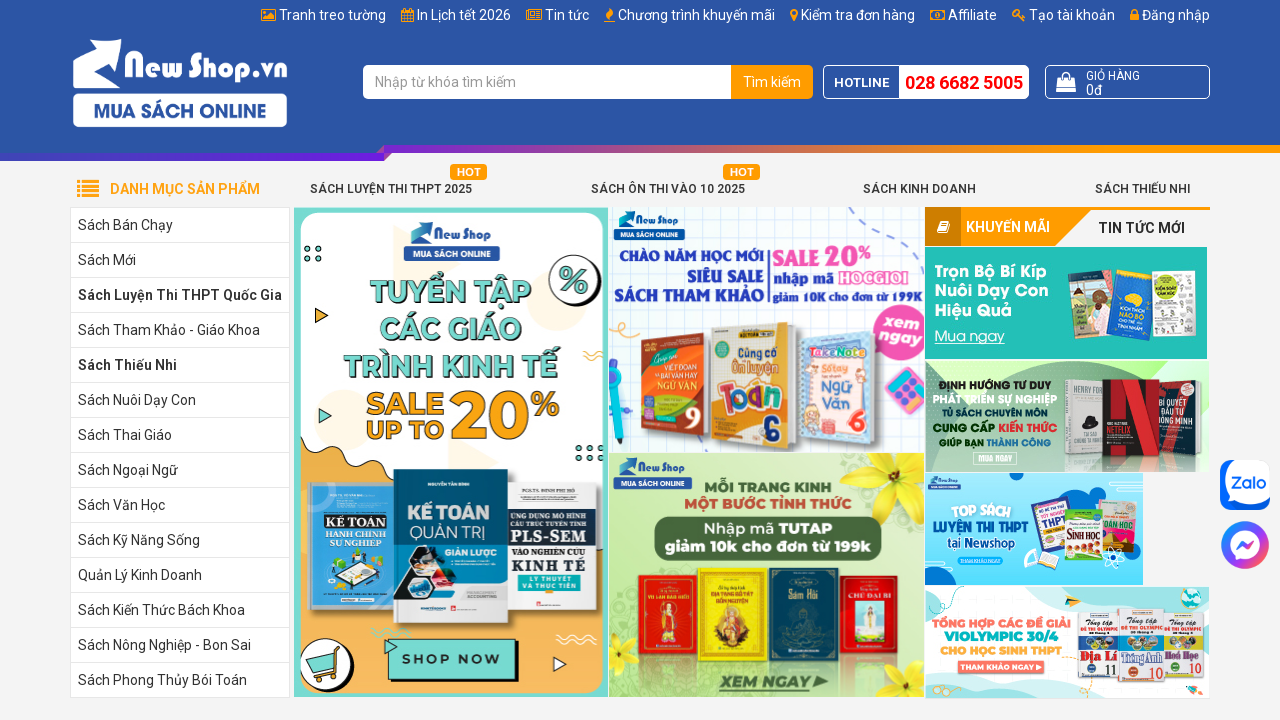

Clicked menu item to access products at (180, 505) on a#menu-item-95
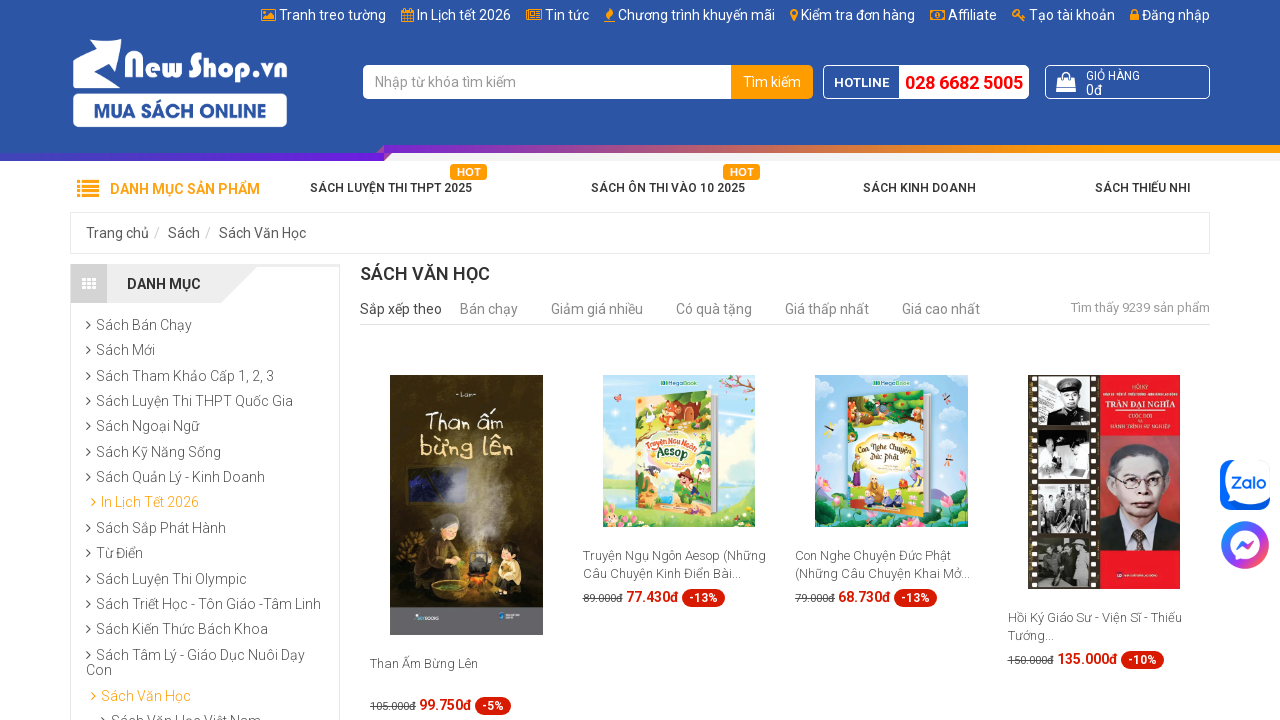

Hovered over item at position 5 at (466, 702) on (//span[@class='button-buy-now '])[5]
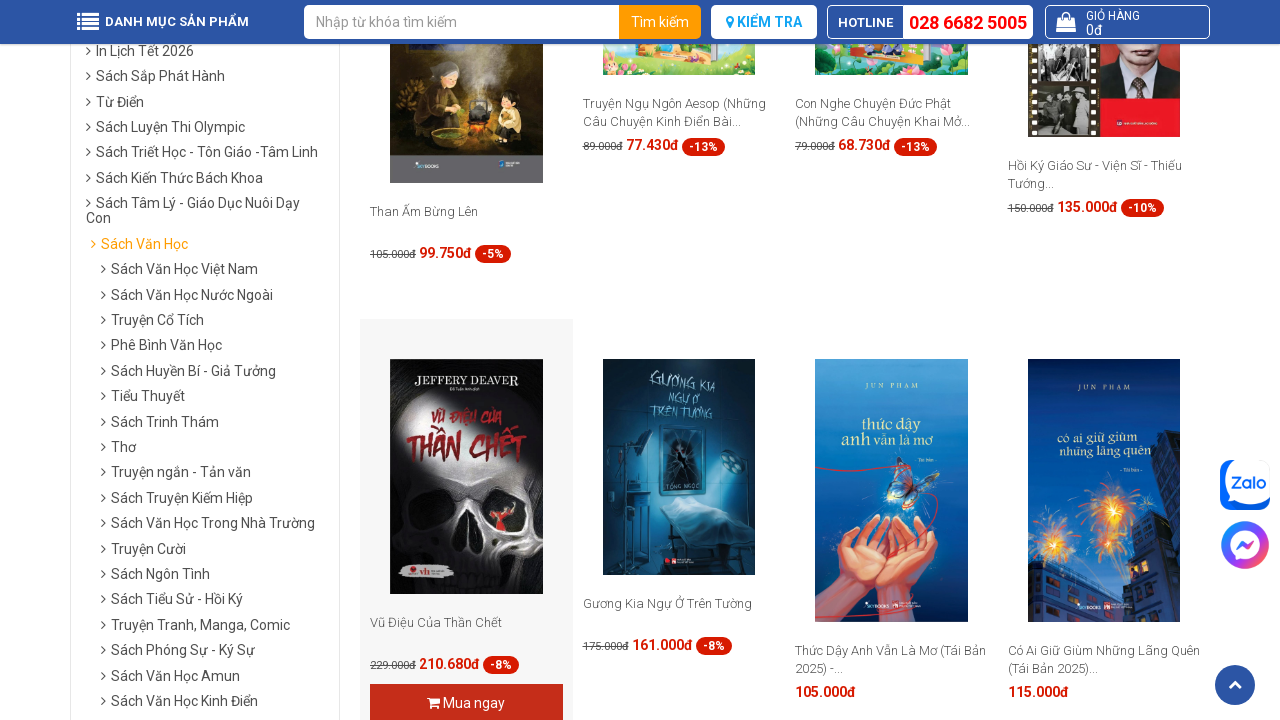

Clicked buy now button for item at position 5 at (466, 702) on (//span[@class='button-buy-now '])[5]
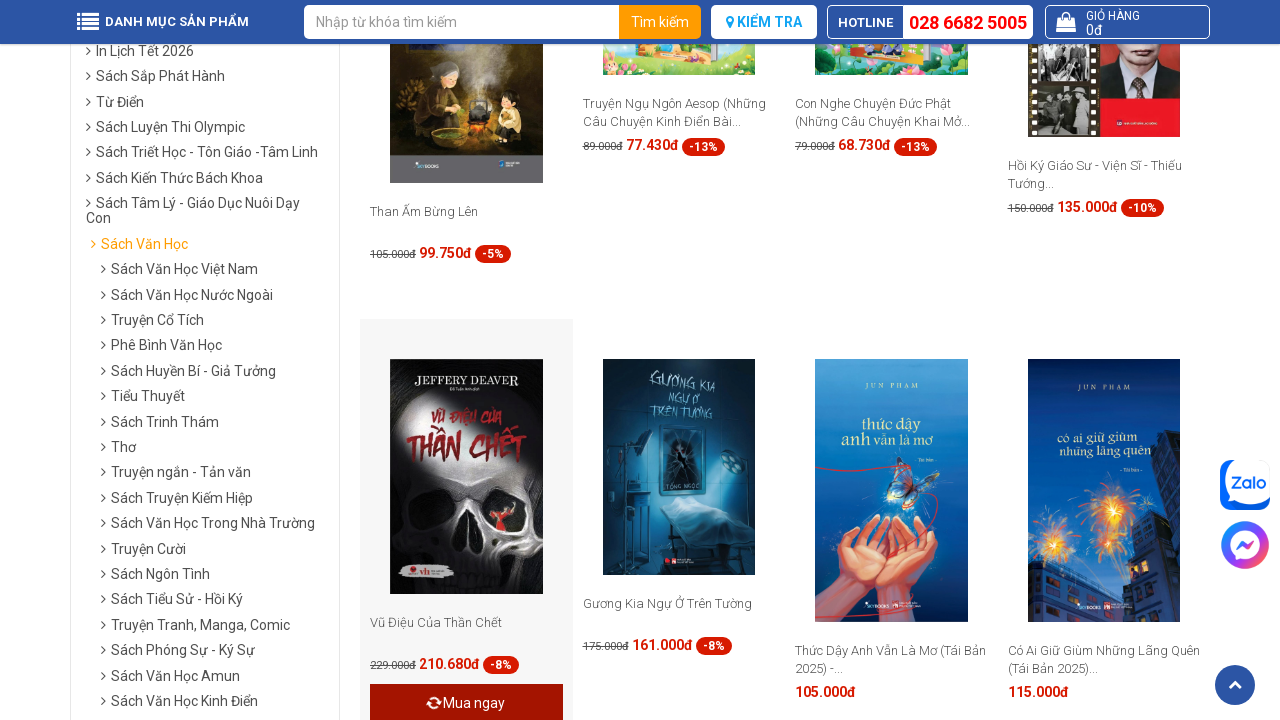

Waited for 'Continue shopping' button to appear
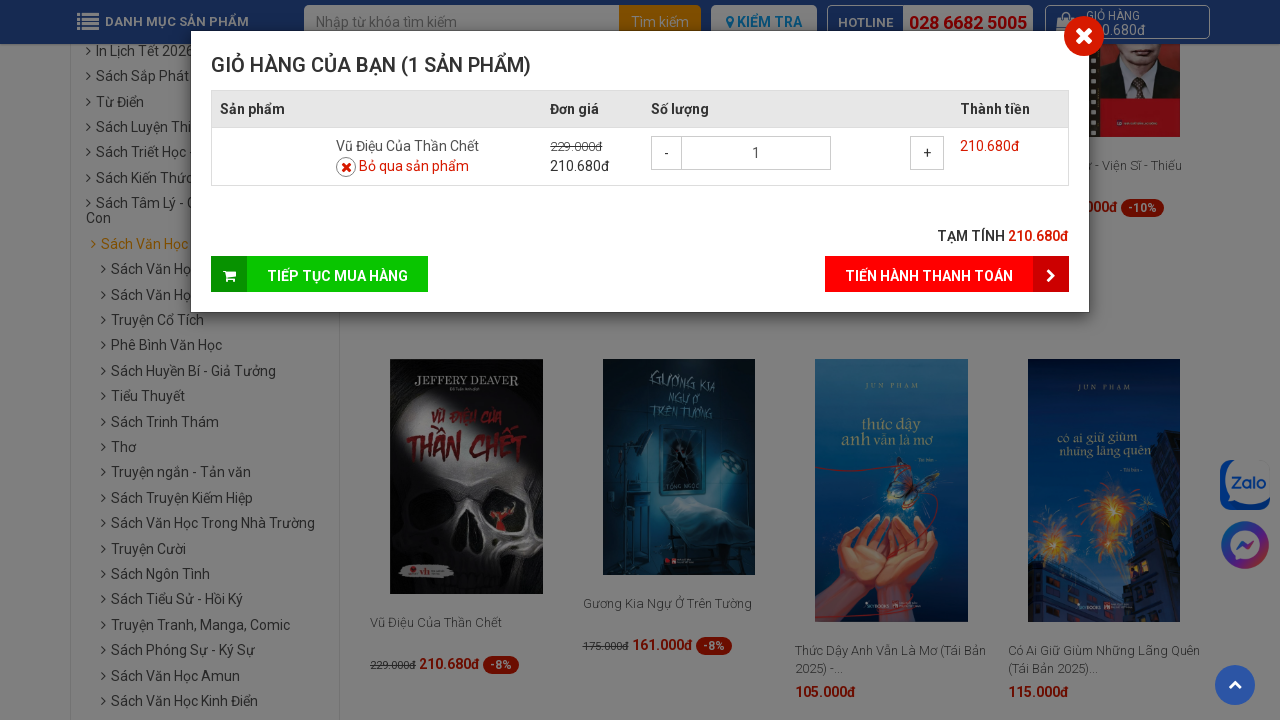

Clicked 'Continue shopping' button at (338, 340) on xpath=//span[contains(text(),'Tiếp tục mua hàng')]
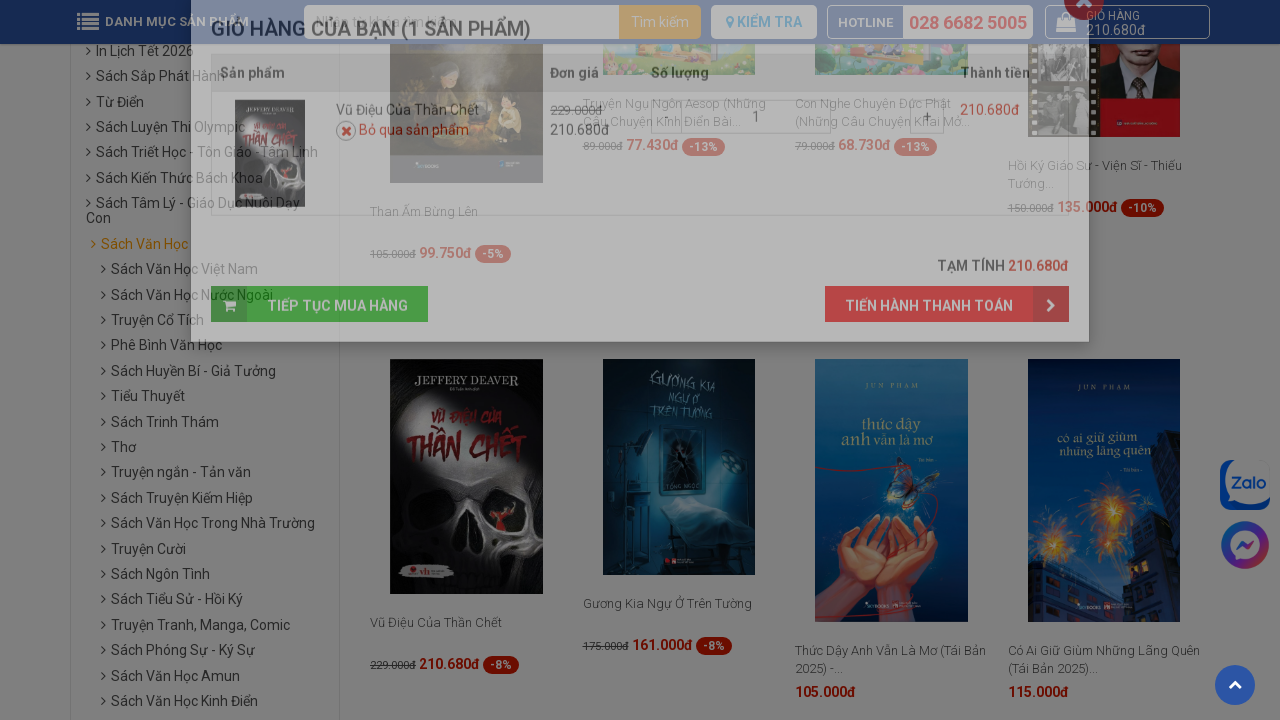

Hovered over item at position 20 at (1104, 360) on (//span[@class='button-buy-now '])[20]
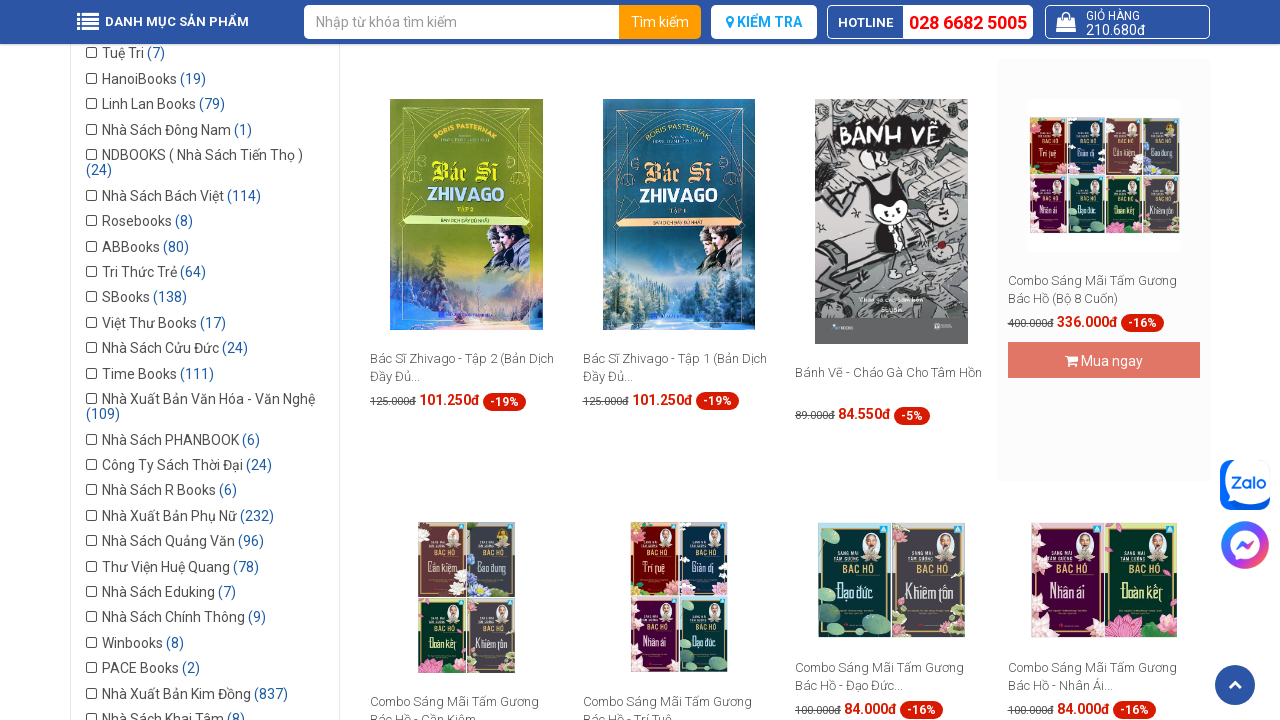

Clicked buy now button for item at position 20 at (1104, 360) on (//span[@class='button-buy-now '])[20]
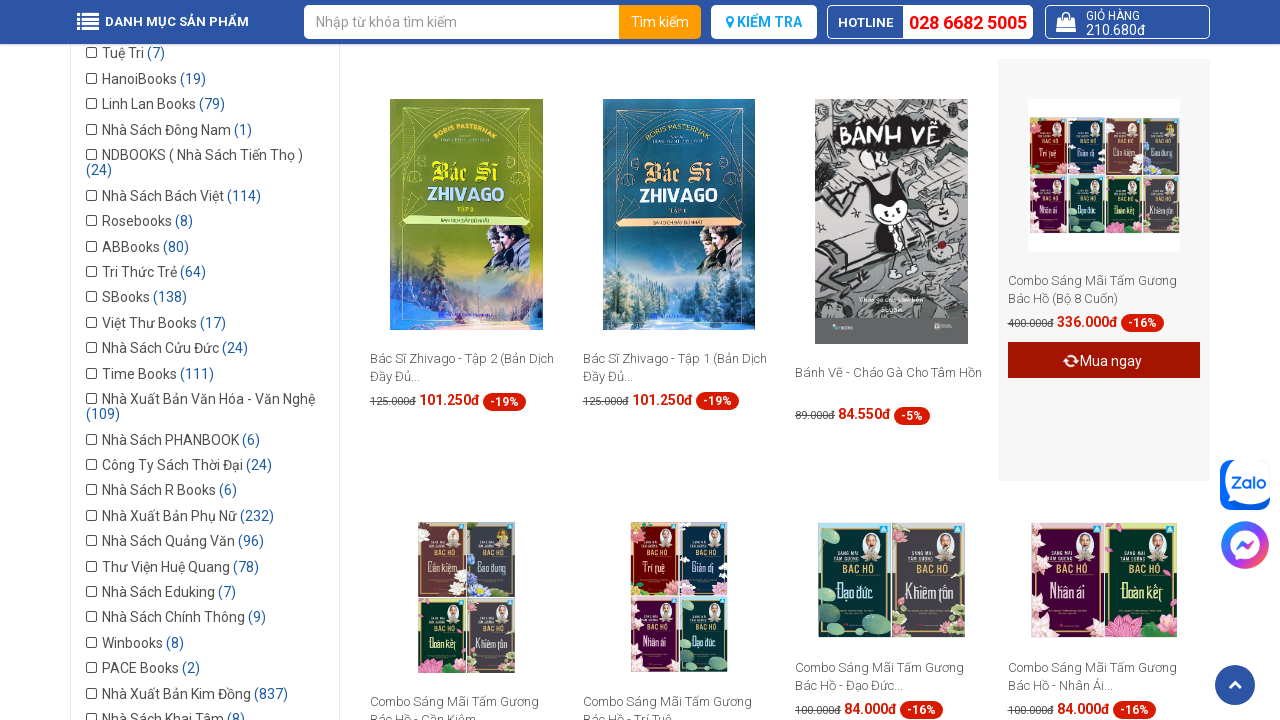

Waited for 'Continue shopping' button to appear
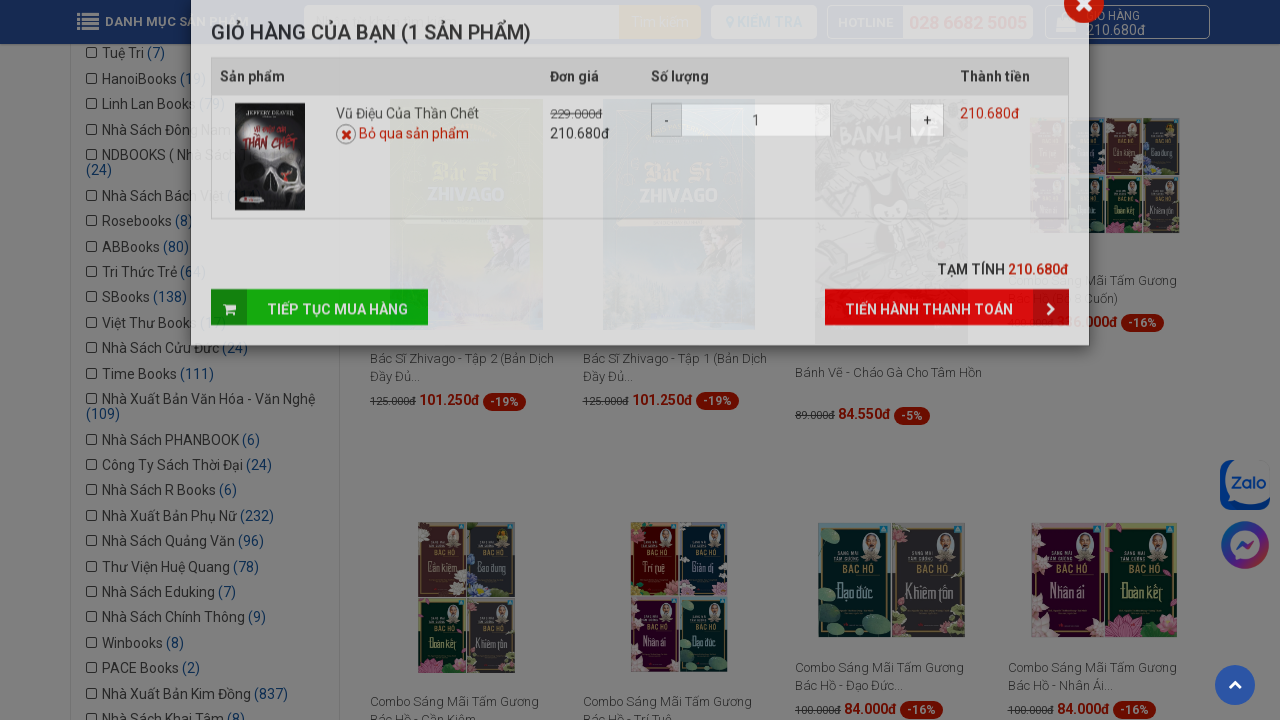

Clicked 'Continue shopping' button at (338, 332) on xpath=//span[contains(text(),'Tiếp tục mua hàng')]
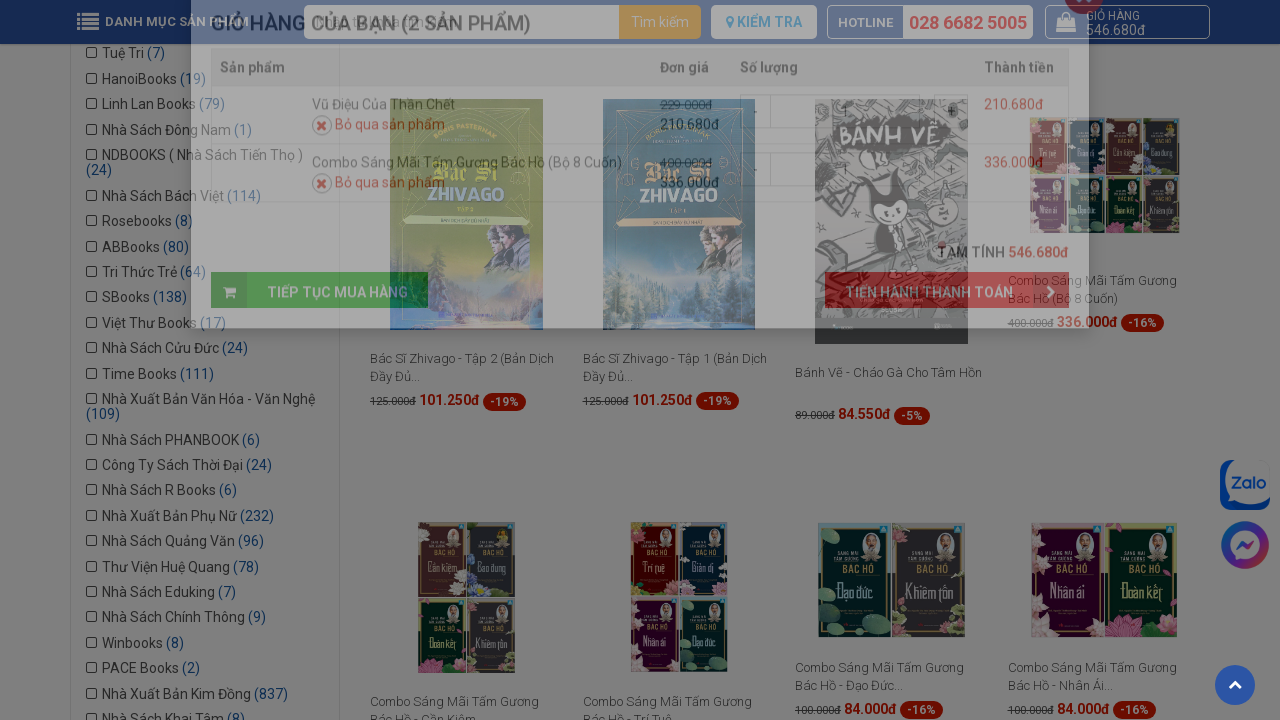

Hovered over item at position 18 at (679, 438) on (//span[@class='button-buy-now '])[18]
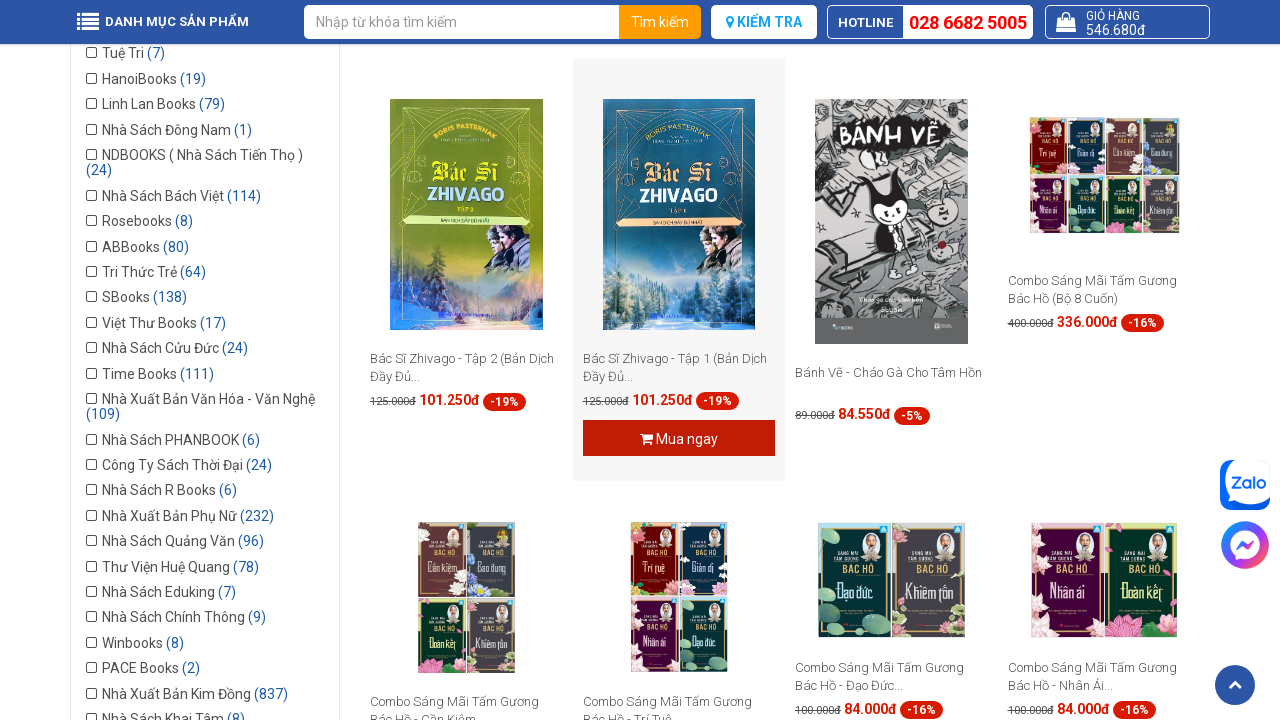

Clicked buy now button for item at position 18 at (679, 438) on (//span[@class='button-buy-now '])[18]
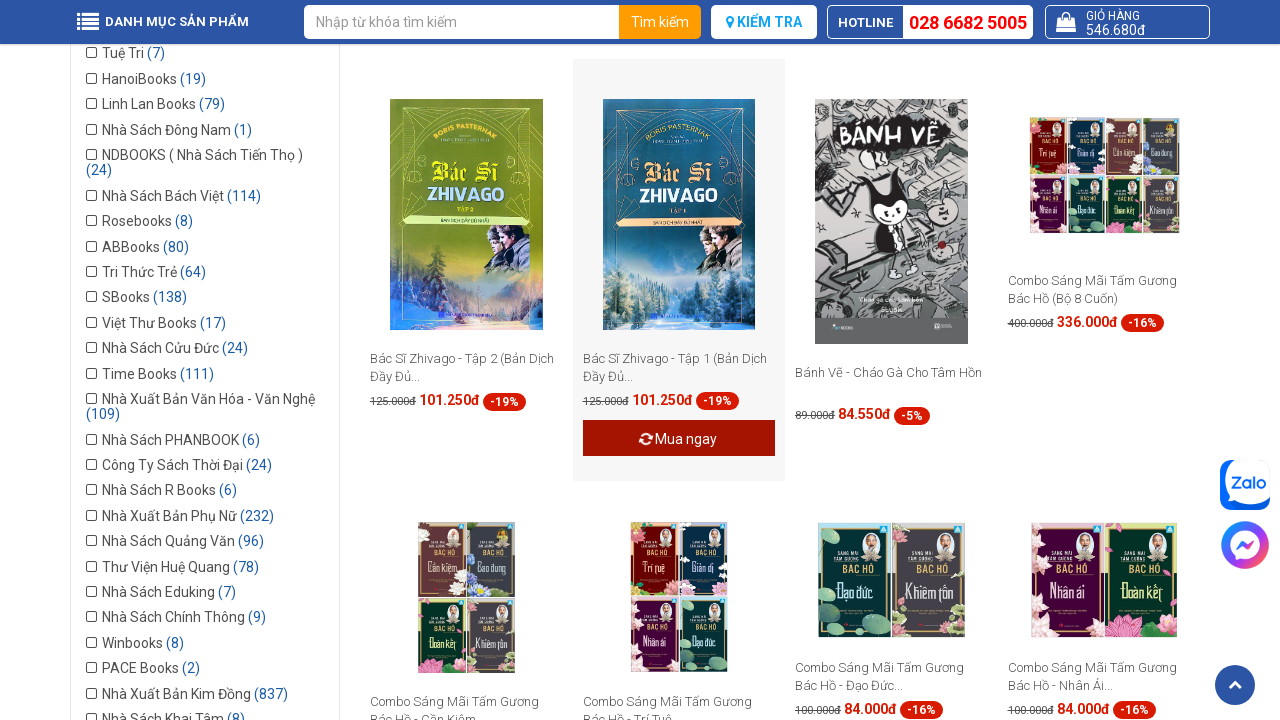

Waited for 'Continue shopping' button to appear
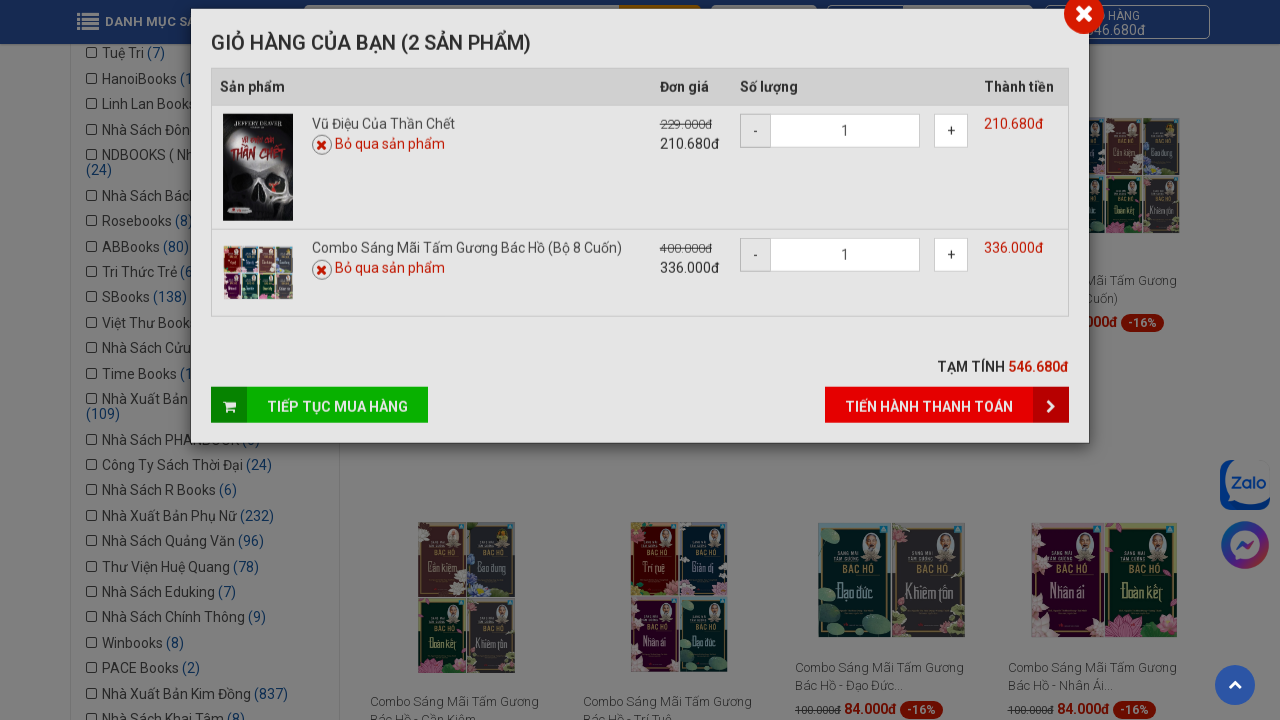

Clicked 'Continue shopping' button at (338, 486) on xpath=//span[contains(text(),'Tiếp tục mua hàng')]
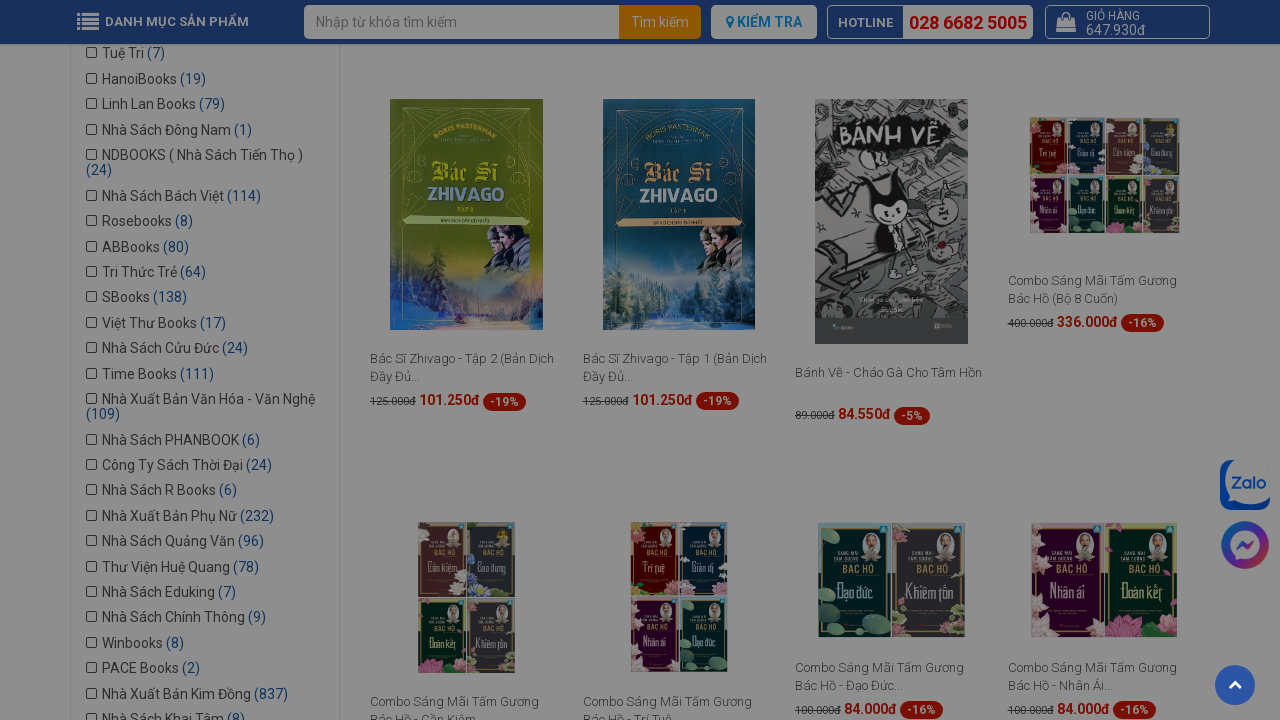

Opened shopping cart at (1128, 22) on xpath=//a[contains(@class,'get-cart-box')]
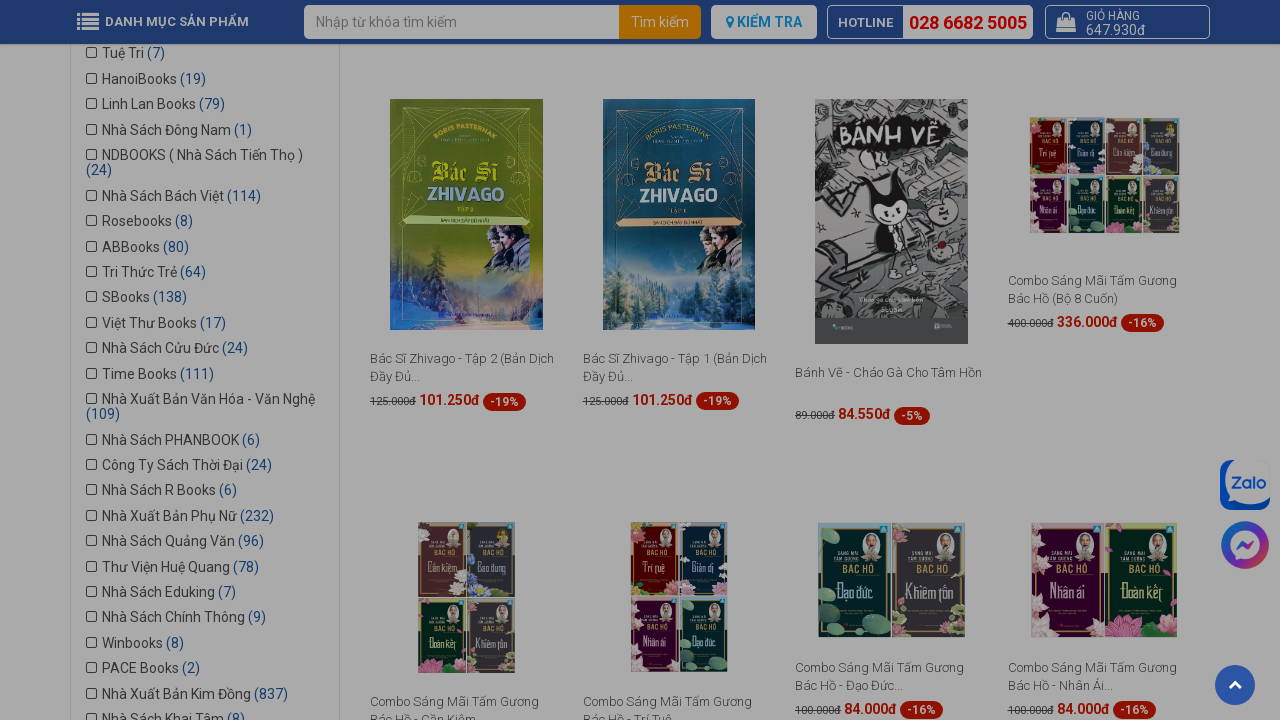

Waited for delete button to be available for item 1
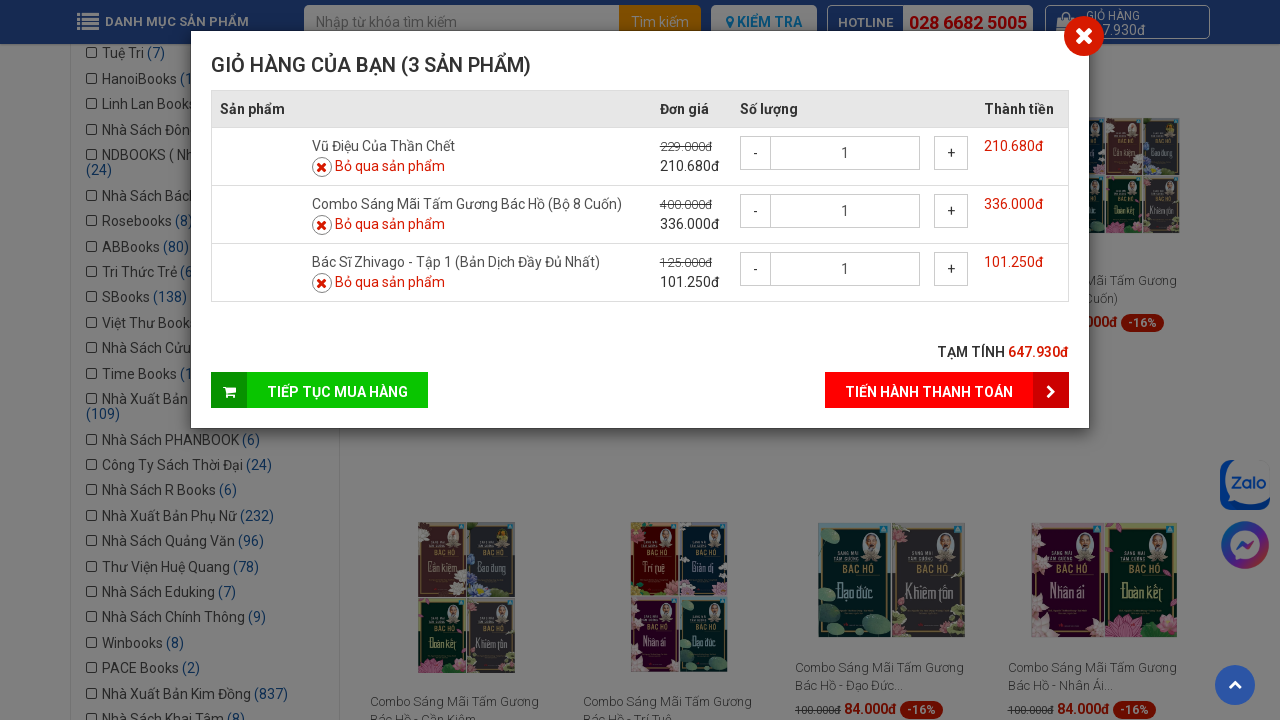

Clicked delete button for item 1 at (322, 167) on (//a[@class='event-remove-item'])[1]
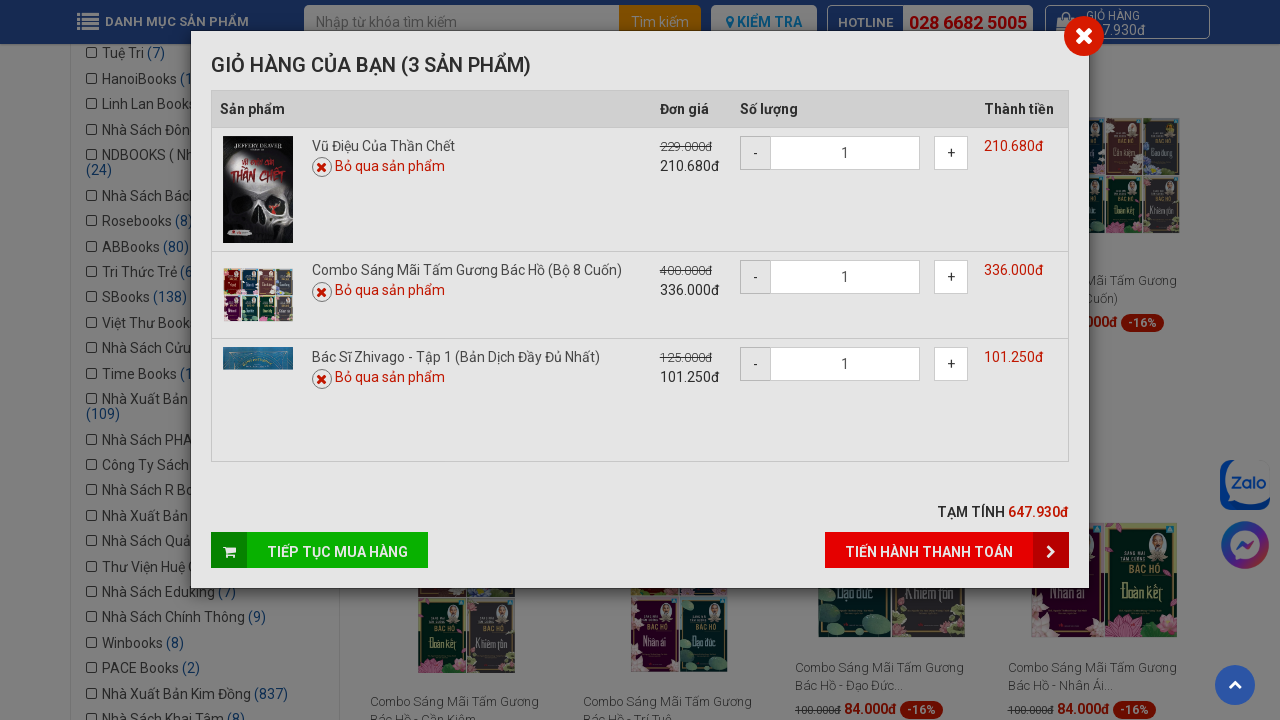

Waited for item 1 to be removed from cart
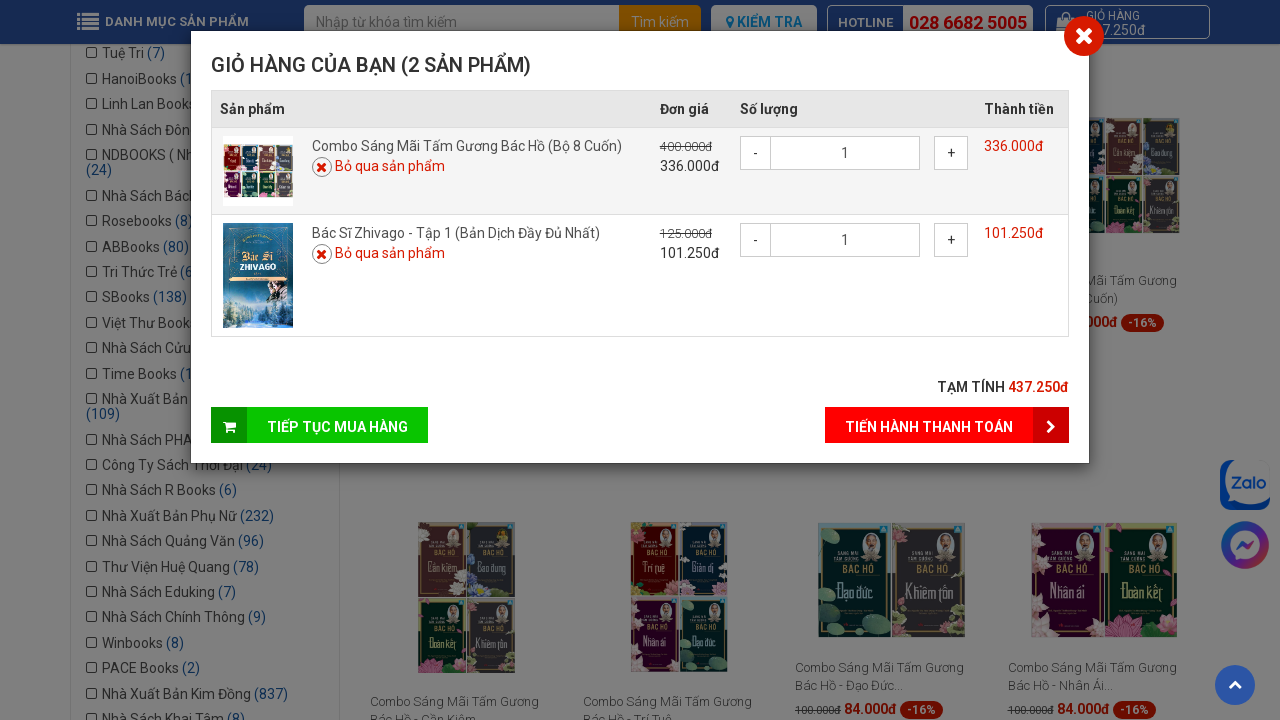

Waited for delete button to be available for item 2
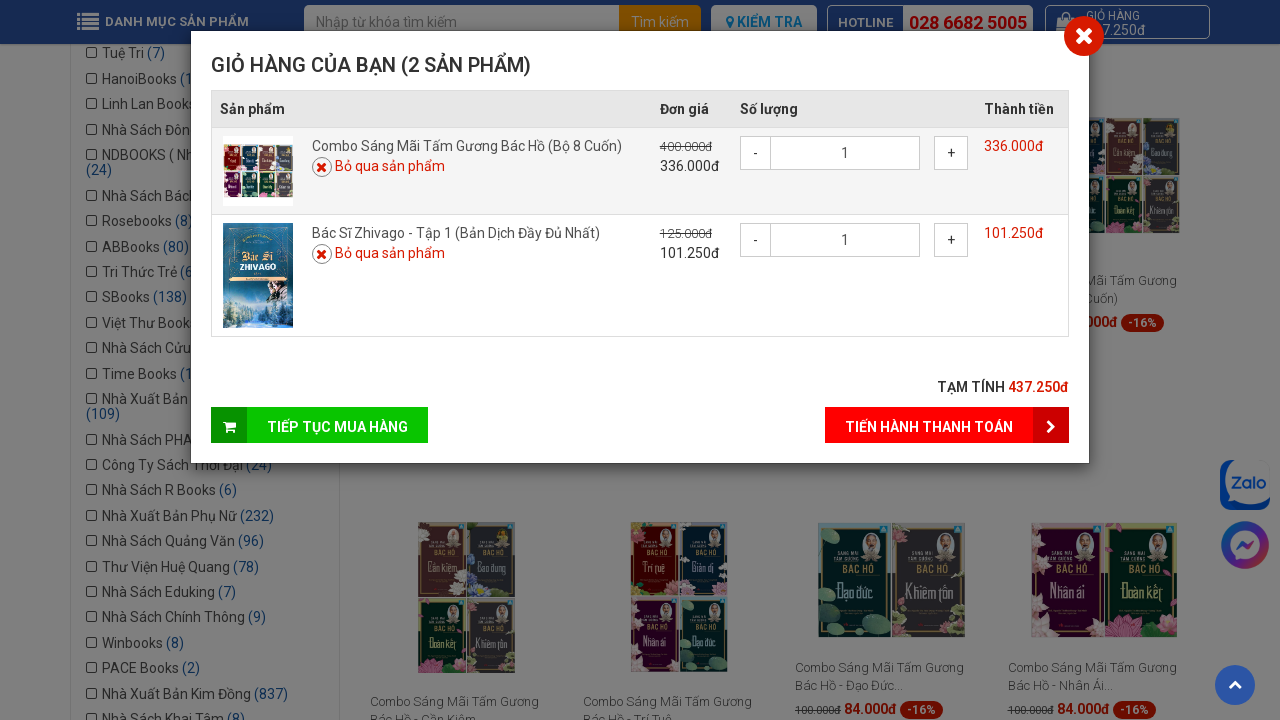

Clicked delete button for item 2 at (322, 167) on (//a[@class='event-remove-item'])[1]
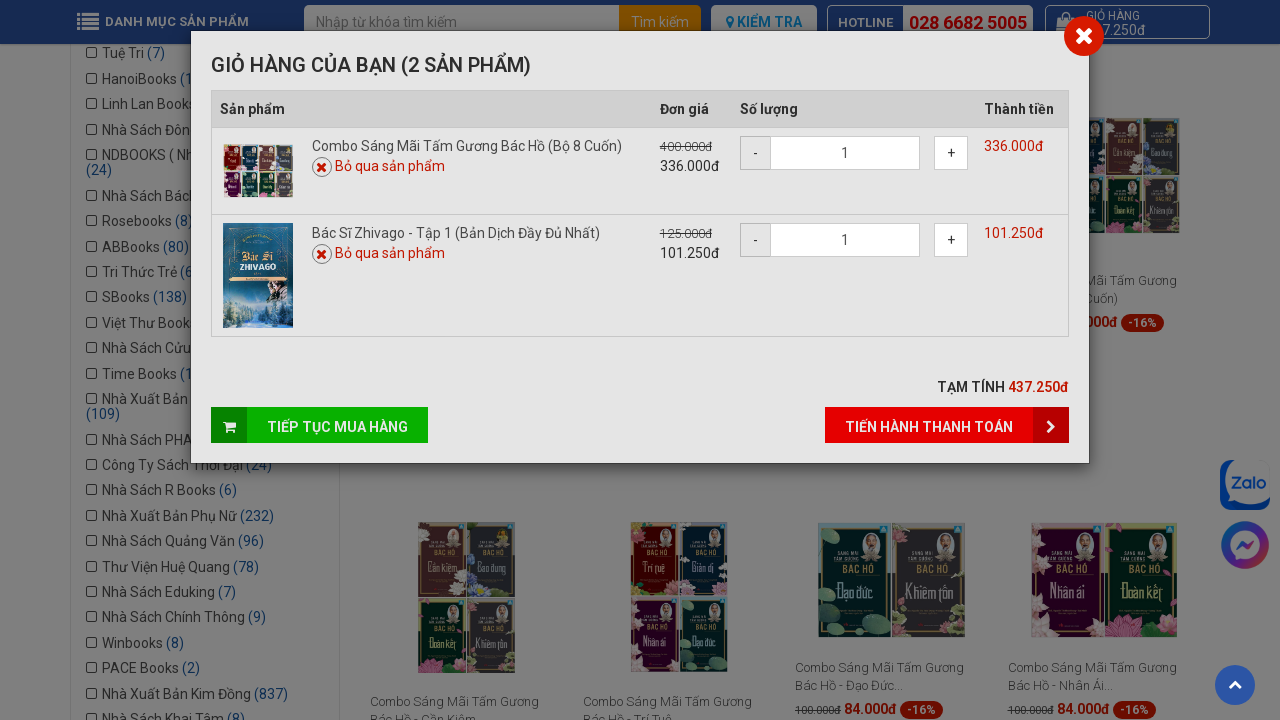

Waited for item 2 to be removed from cart
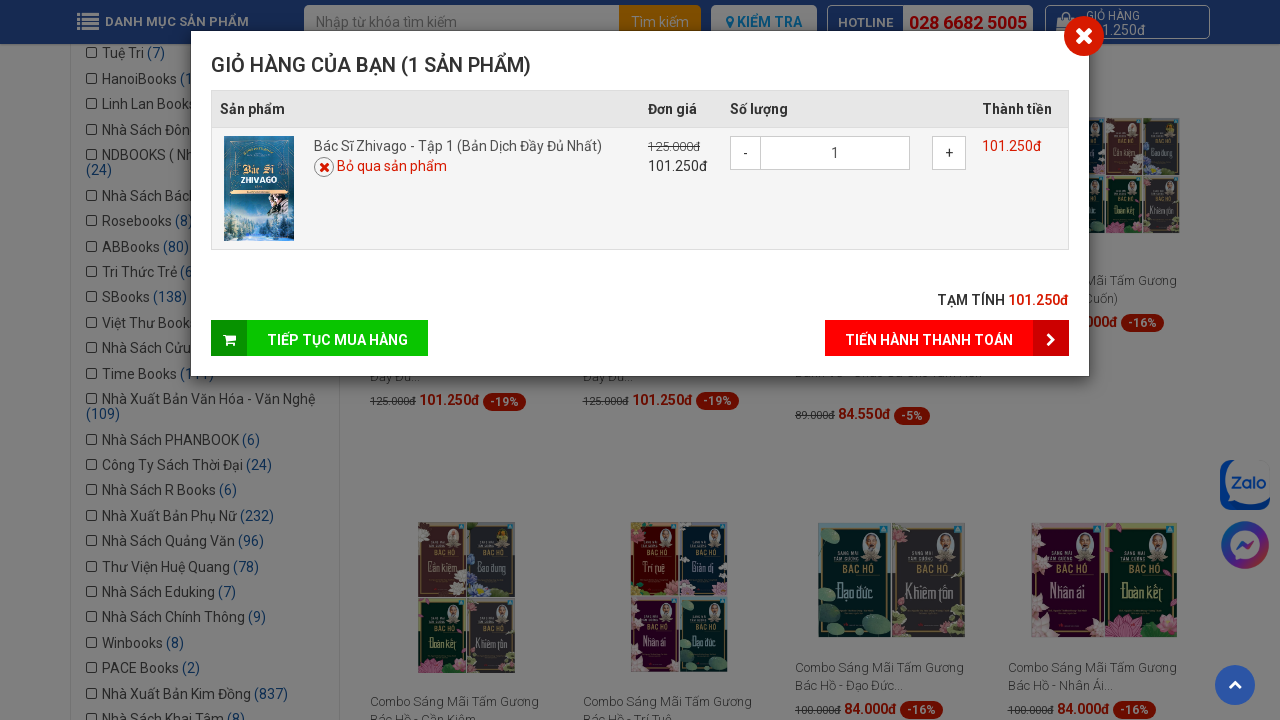

Waited for delete button to be available for item 3
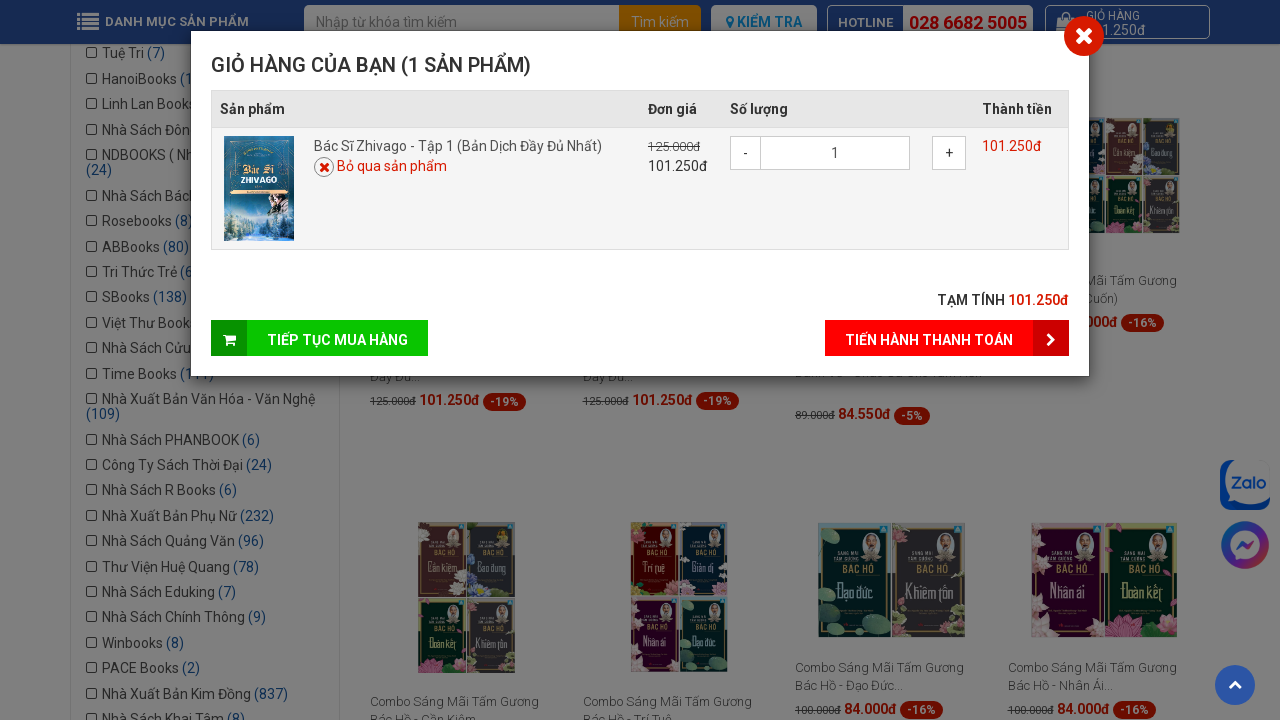

Clicked delete button for item 3 at (324, 167) on (//a[@class='event-remove-item'])[1]
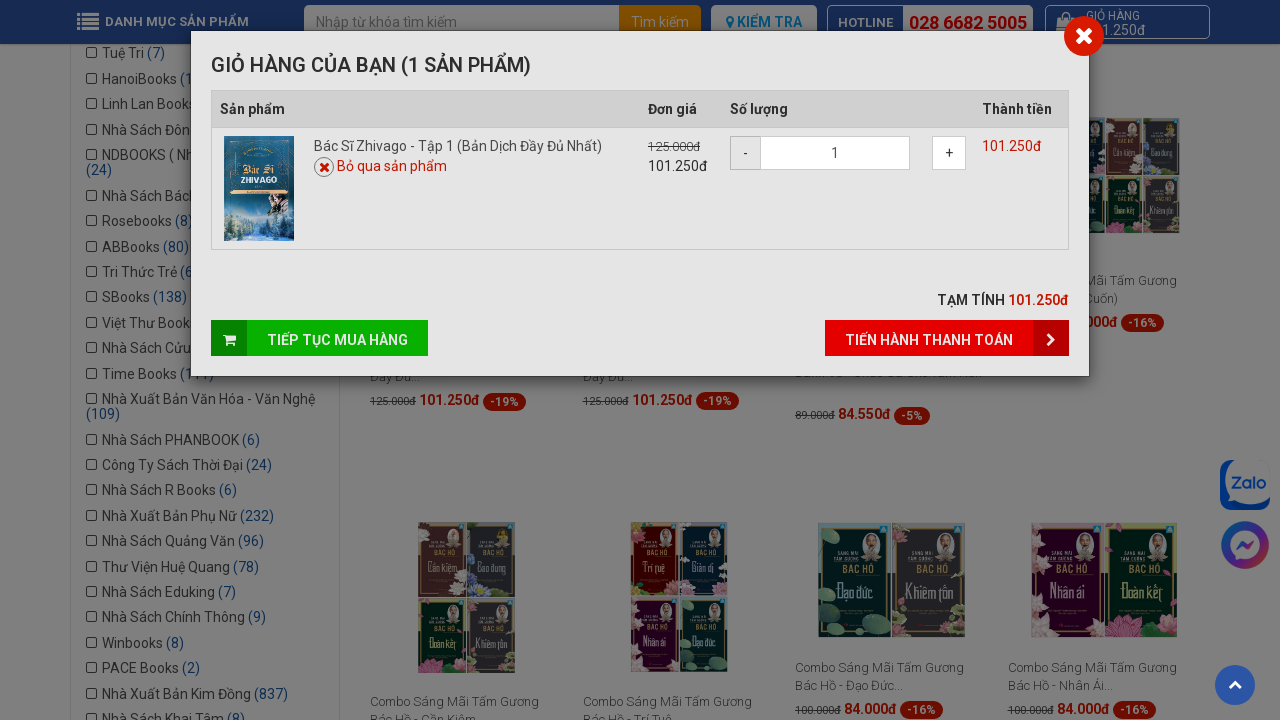

Waited for item 3 to be removed from cart
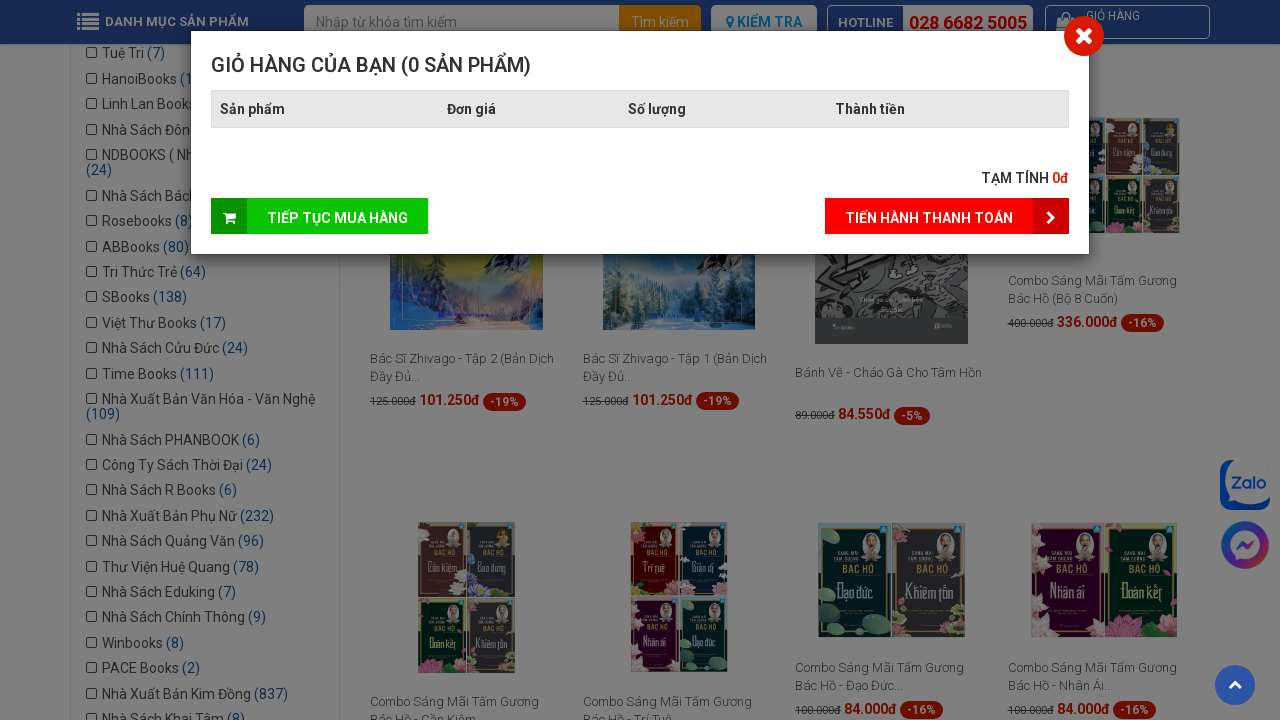

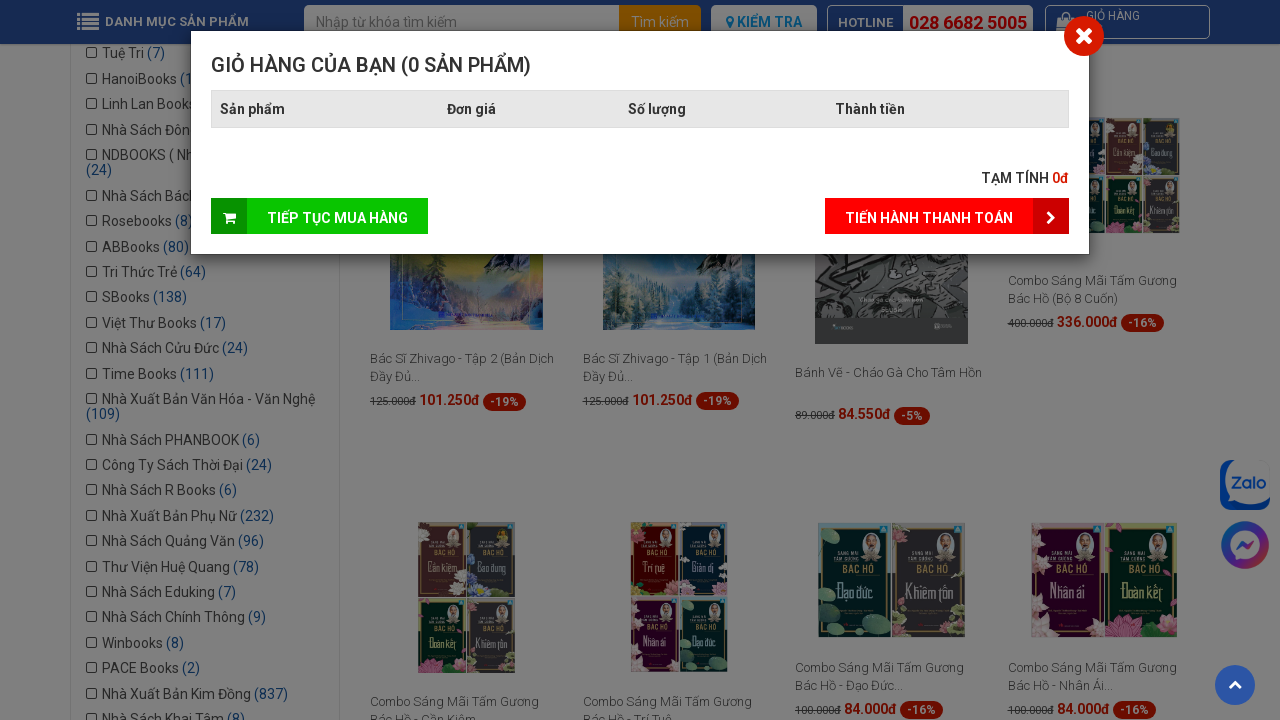